Tests window/tab switching by opening links to Google, Facebook, and Tiki in new tabs, verifying URLs and titles, then closing all tabs except the parent

Starting URL: https://automationfc.github.io/basic-form/index.html

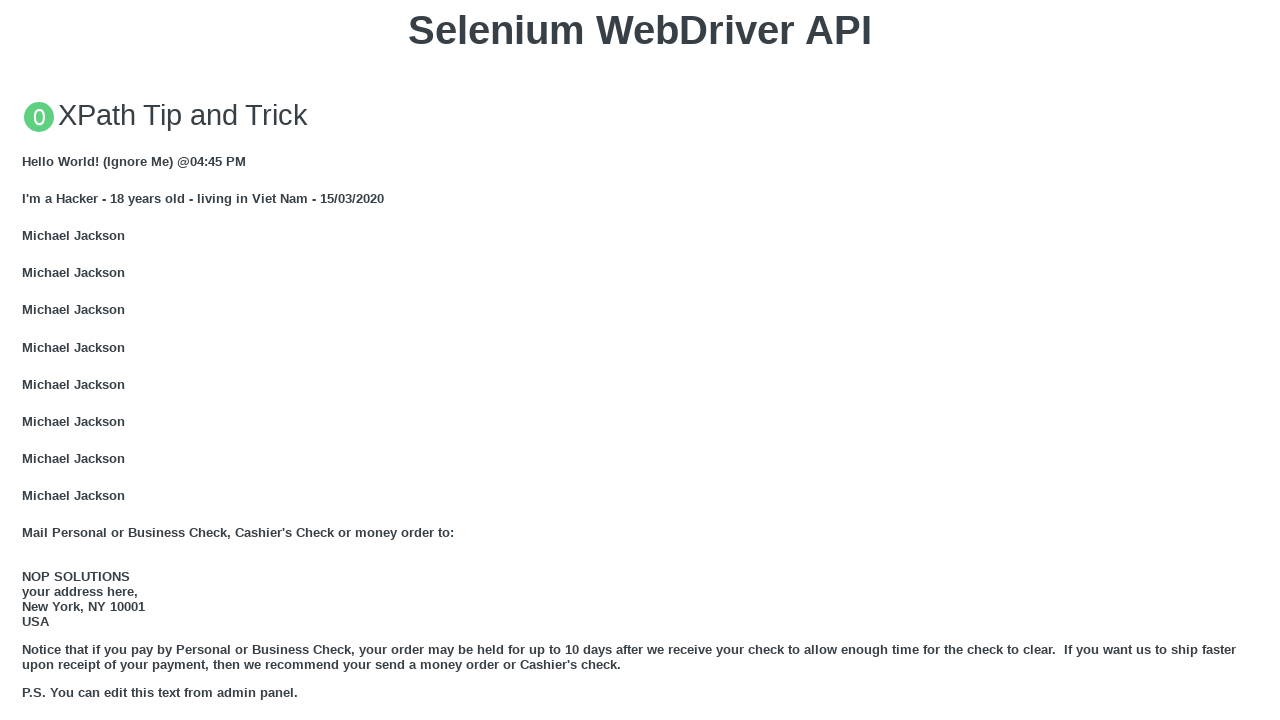

Clicked GOOGLE link to open in new tab at (56, 360) on xpath=//a[text()='GOOGLE']
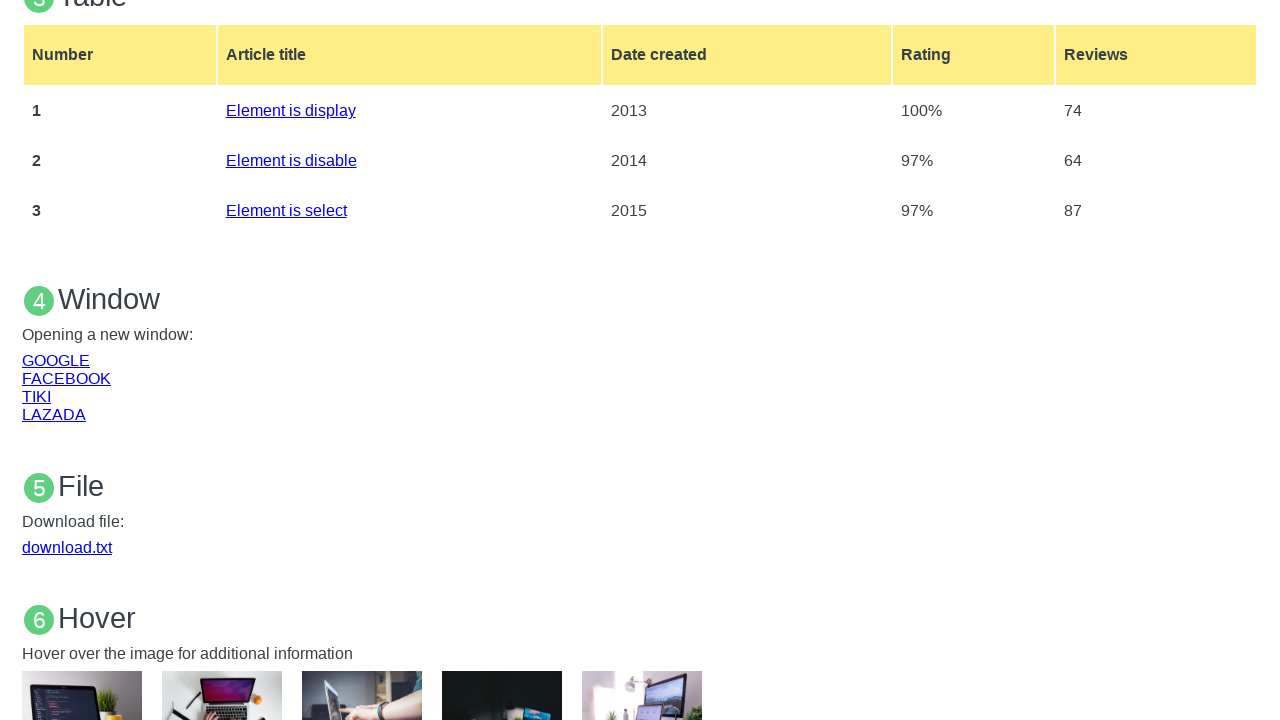

Google page loaded and ready
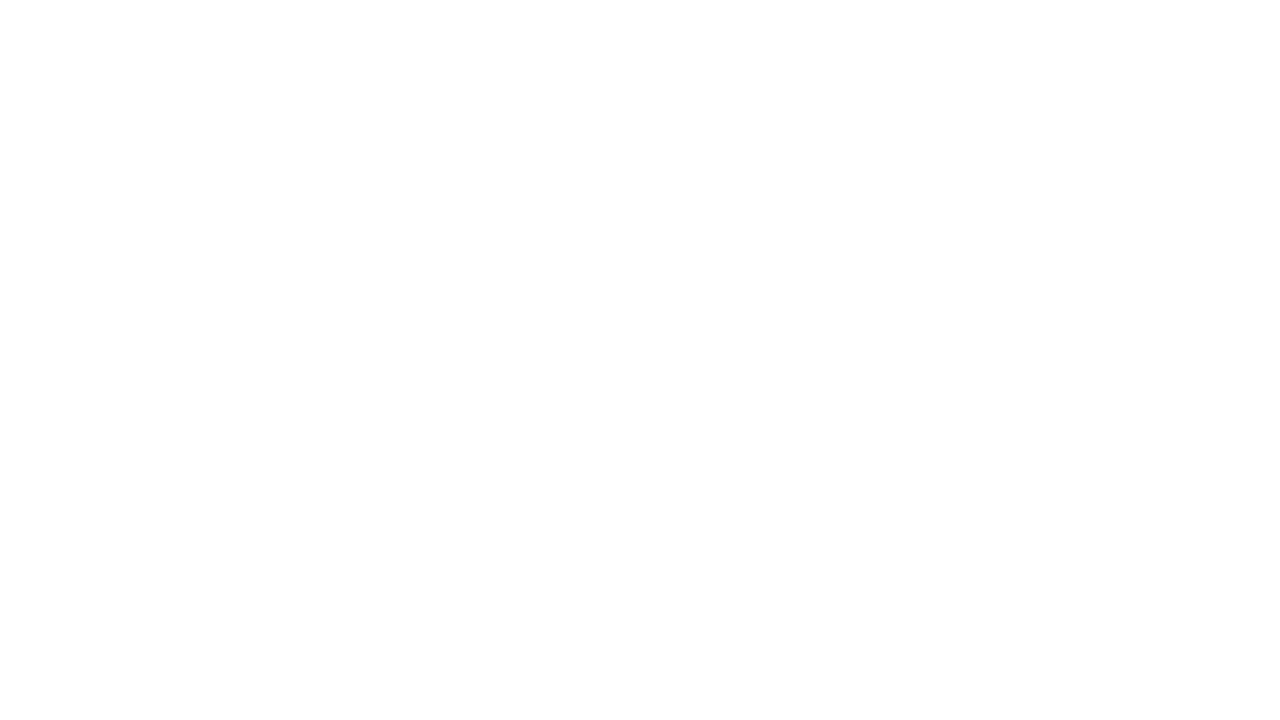

Switched back to main page
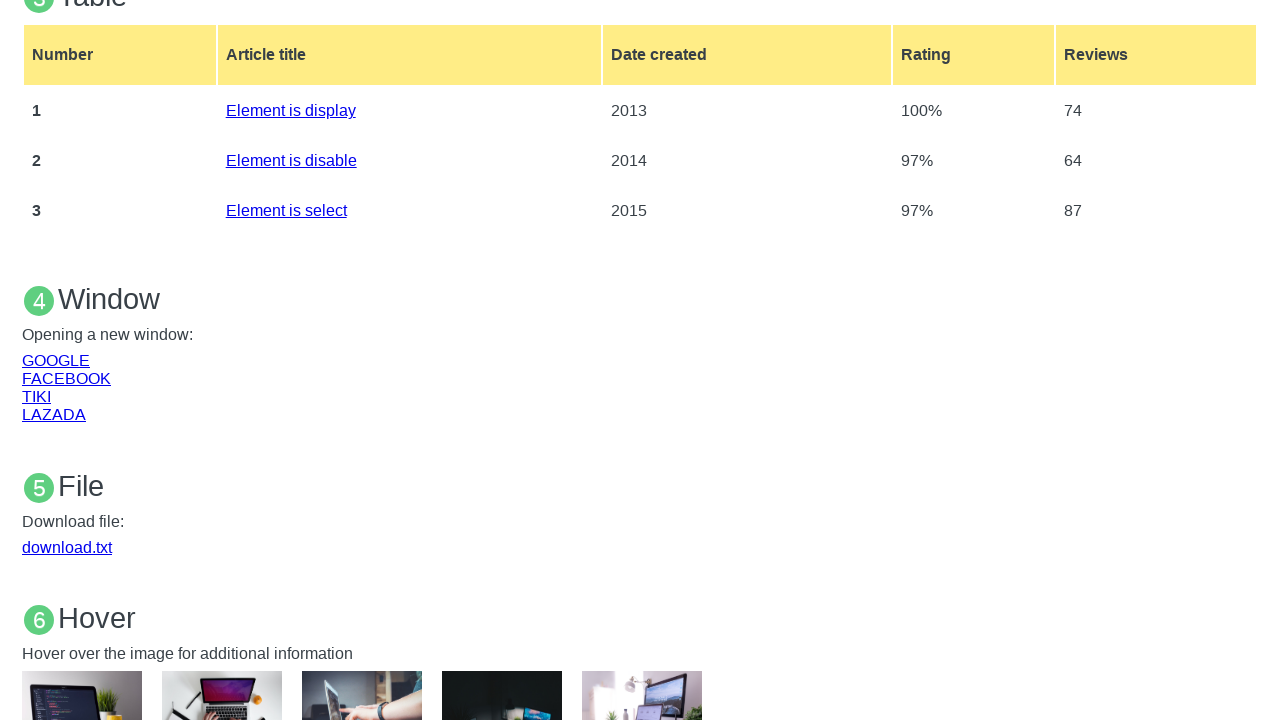

Clicked FACEBOOK link to open in new tab at (66, 378) on xpath=//a[text()='FACEBOOK']
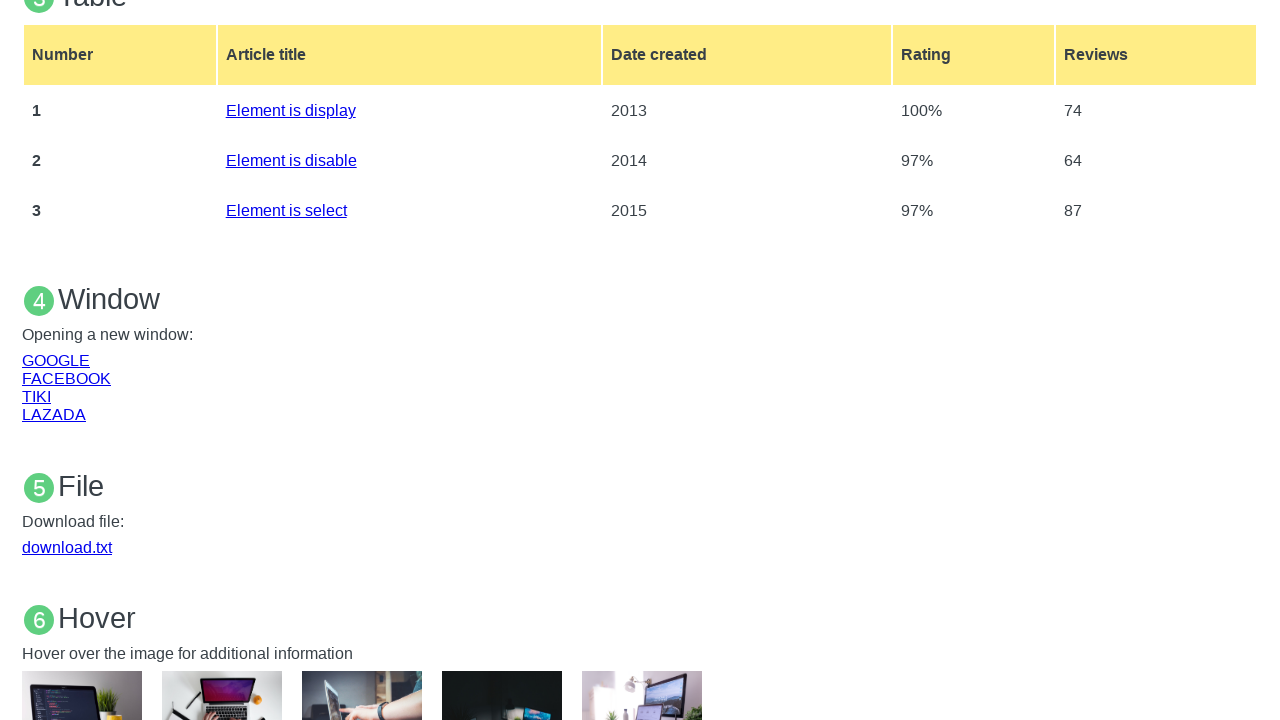

Facebook page loaded and ready
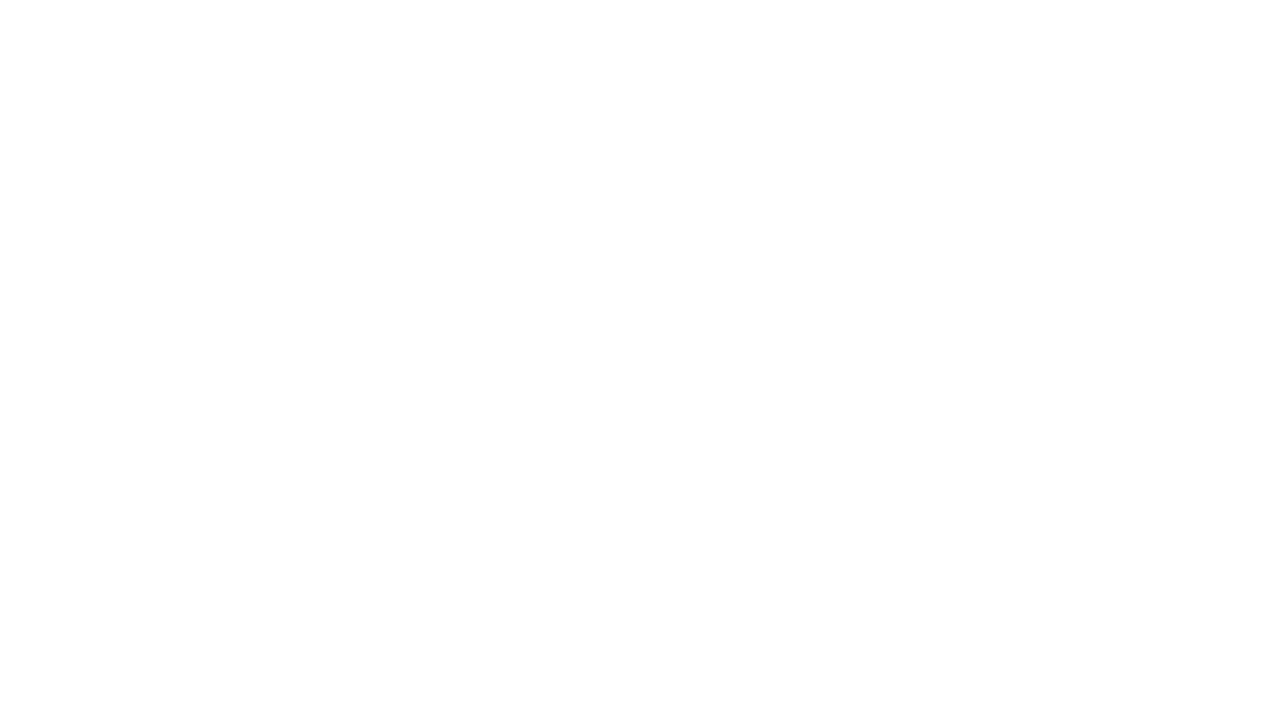

Switched back to main page
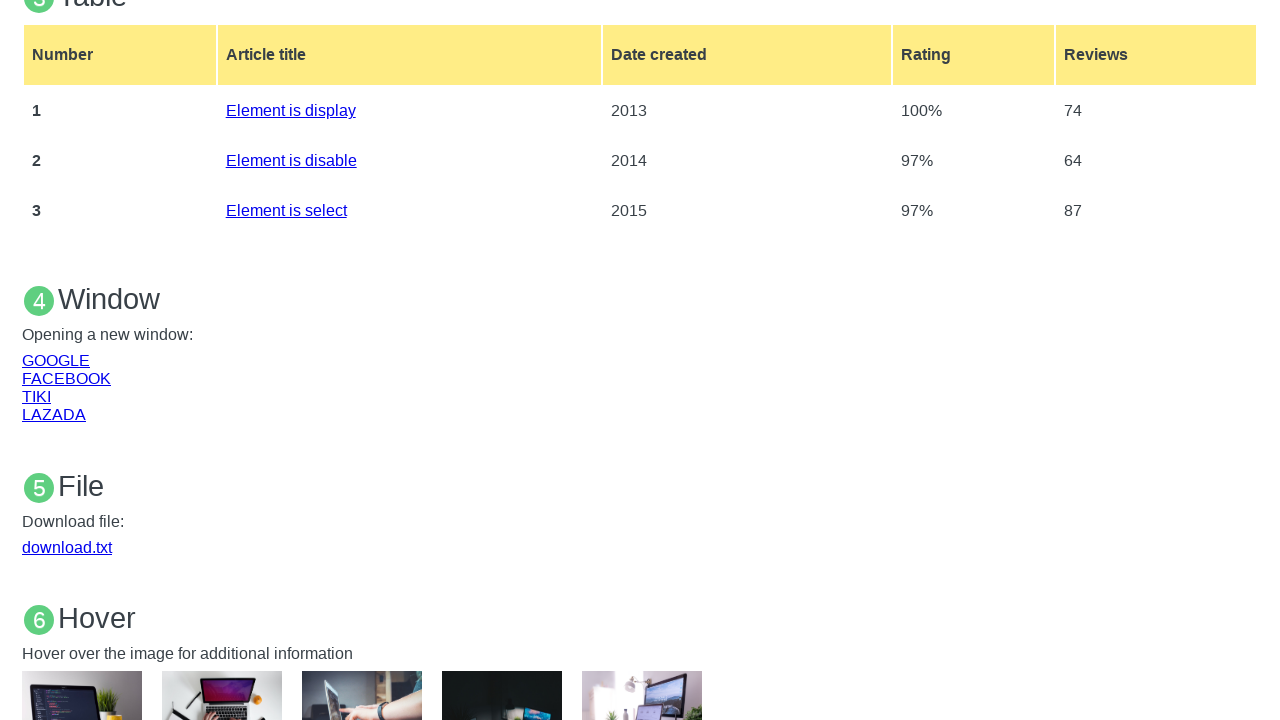

Clicked TIKI link to open in new tab at (36, 396) on xpath=//a[text()='TIKI']
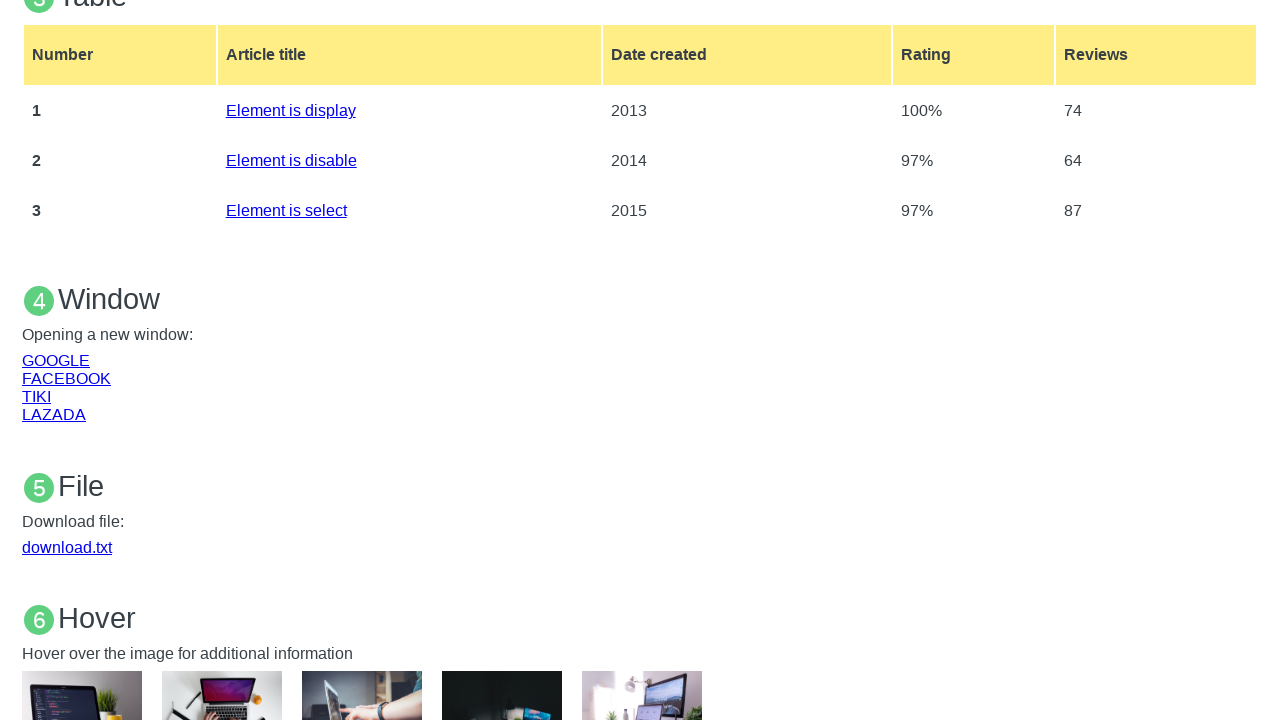

Tiki page loaded and ready
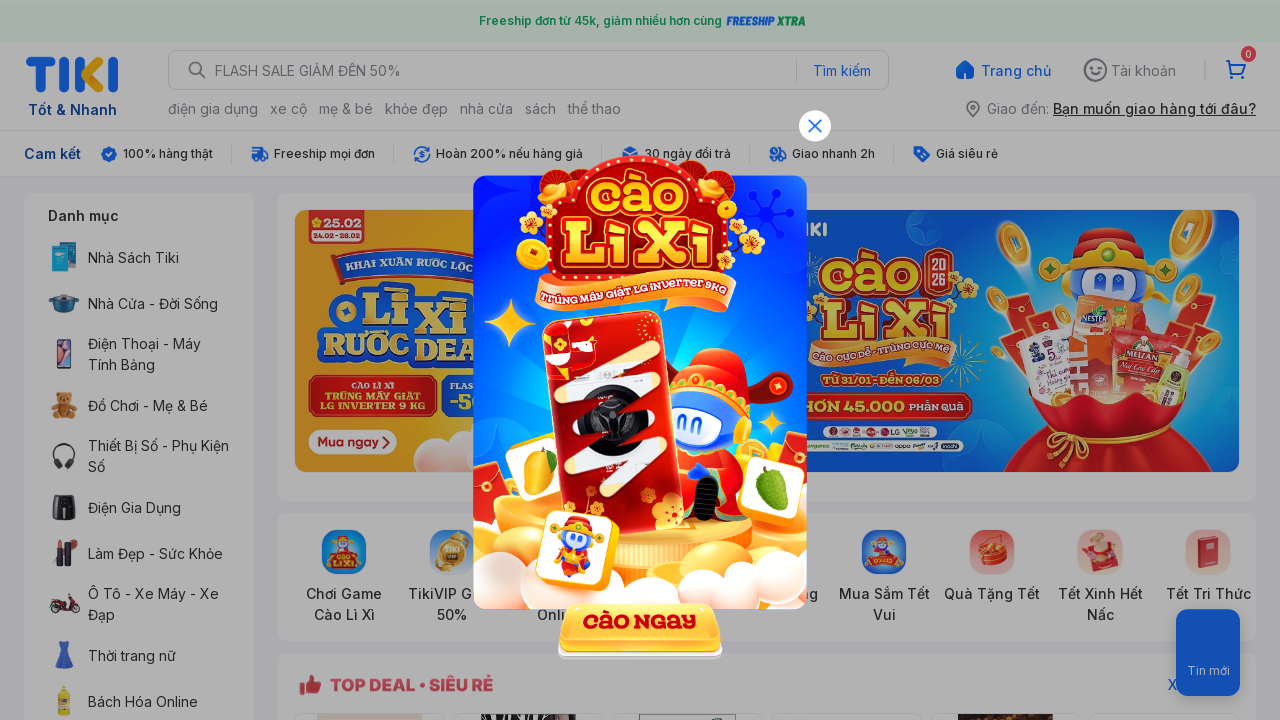

Closed Google tab
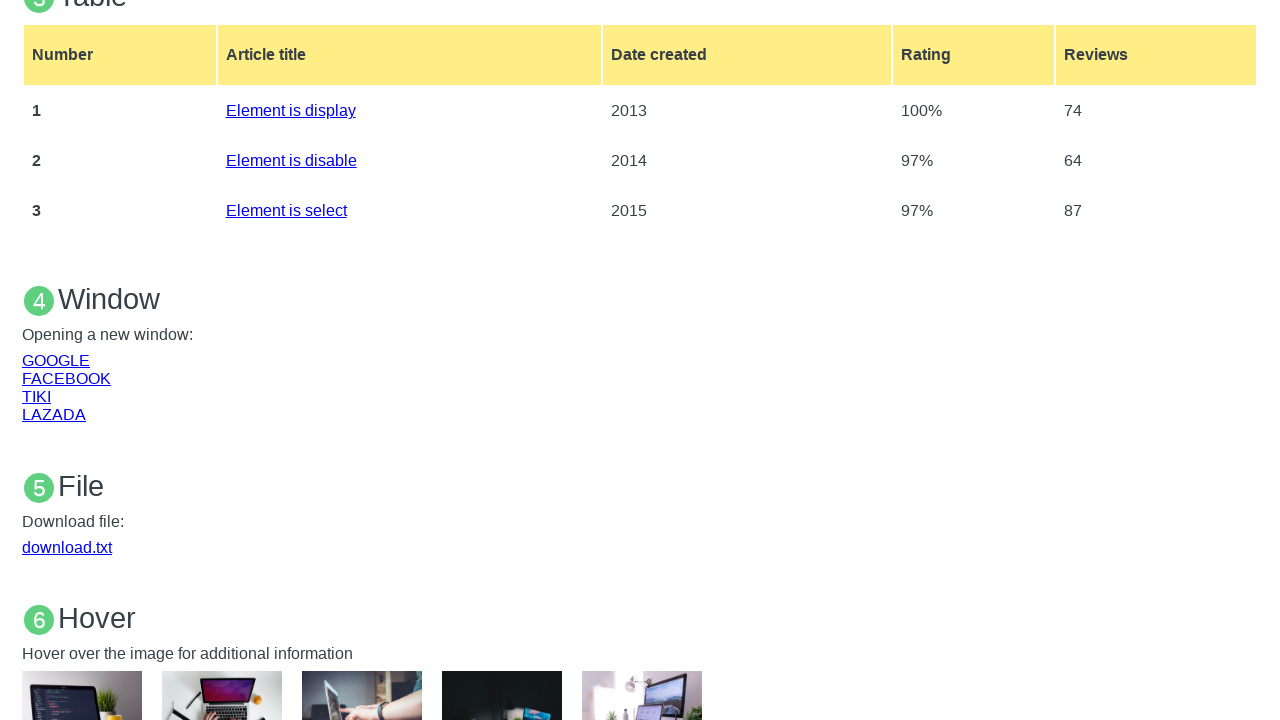

Closed Facebook tab
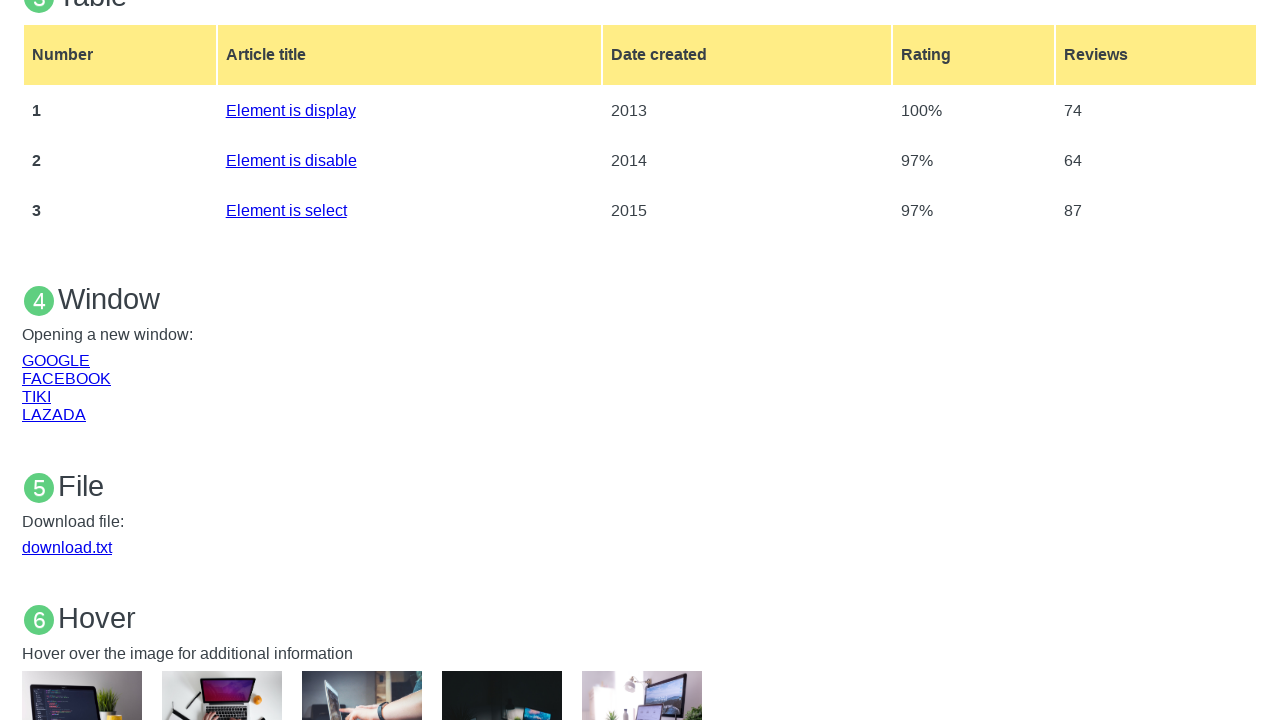

Closed Tiki tab
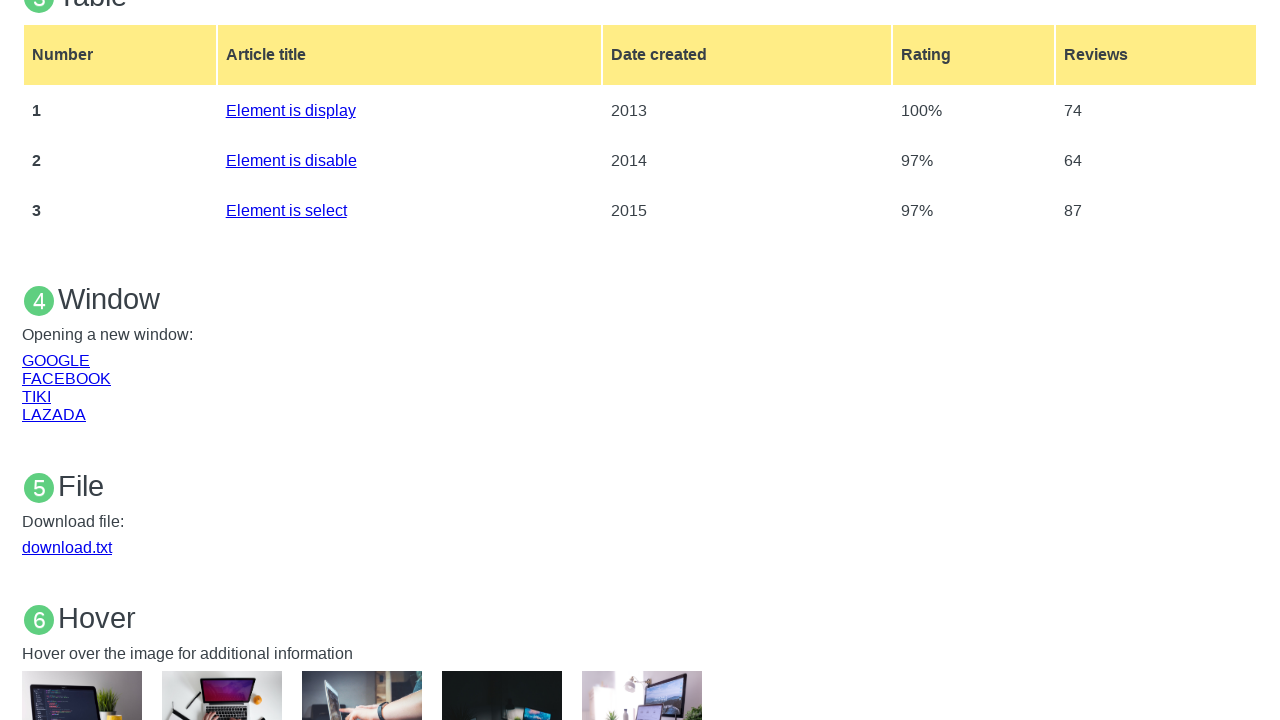

Main page is now the active tab
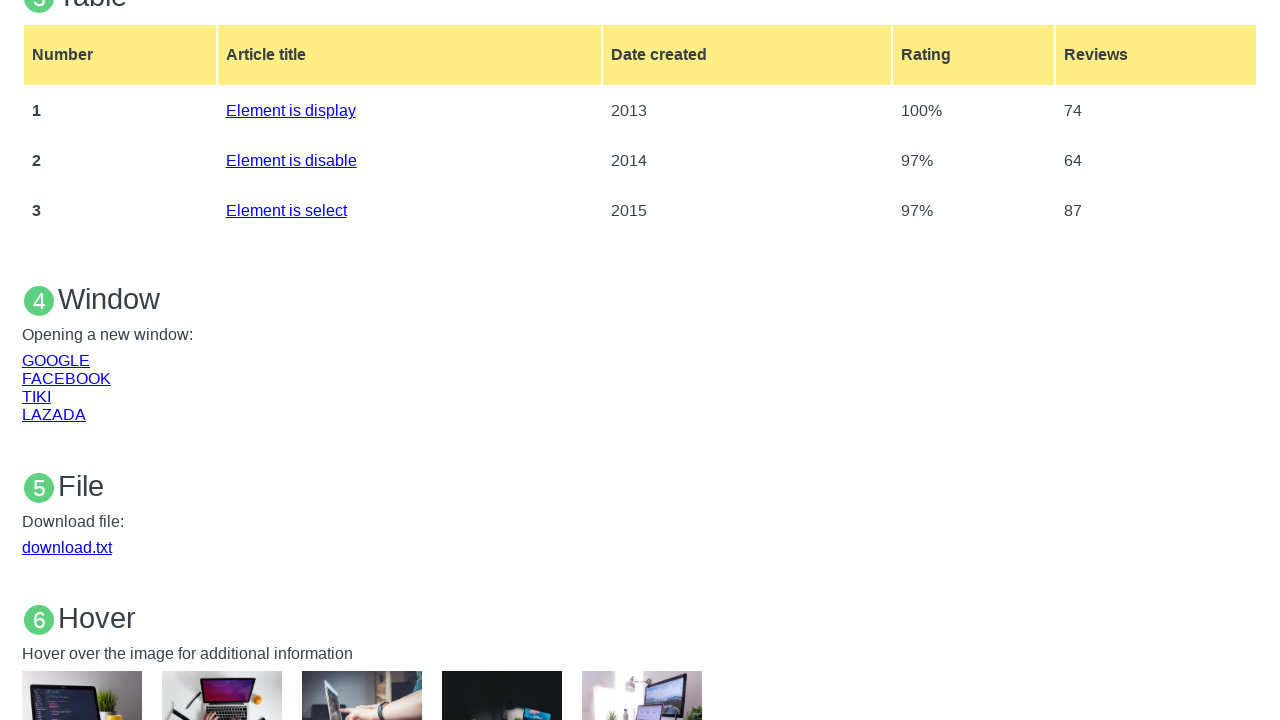

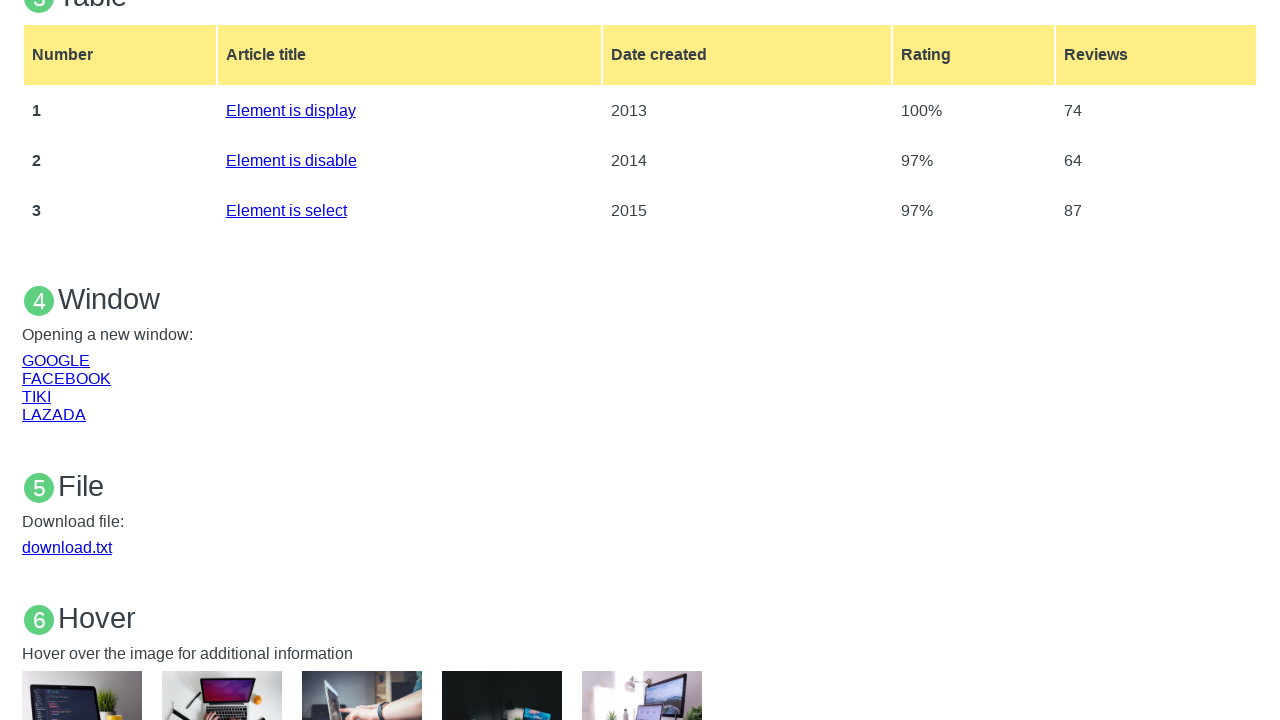